Tests window handling by clicking a link that opens a new window, switching between windows, and verifying content in both windows

Starting URL: https://the-internet.herokuapp.com

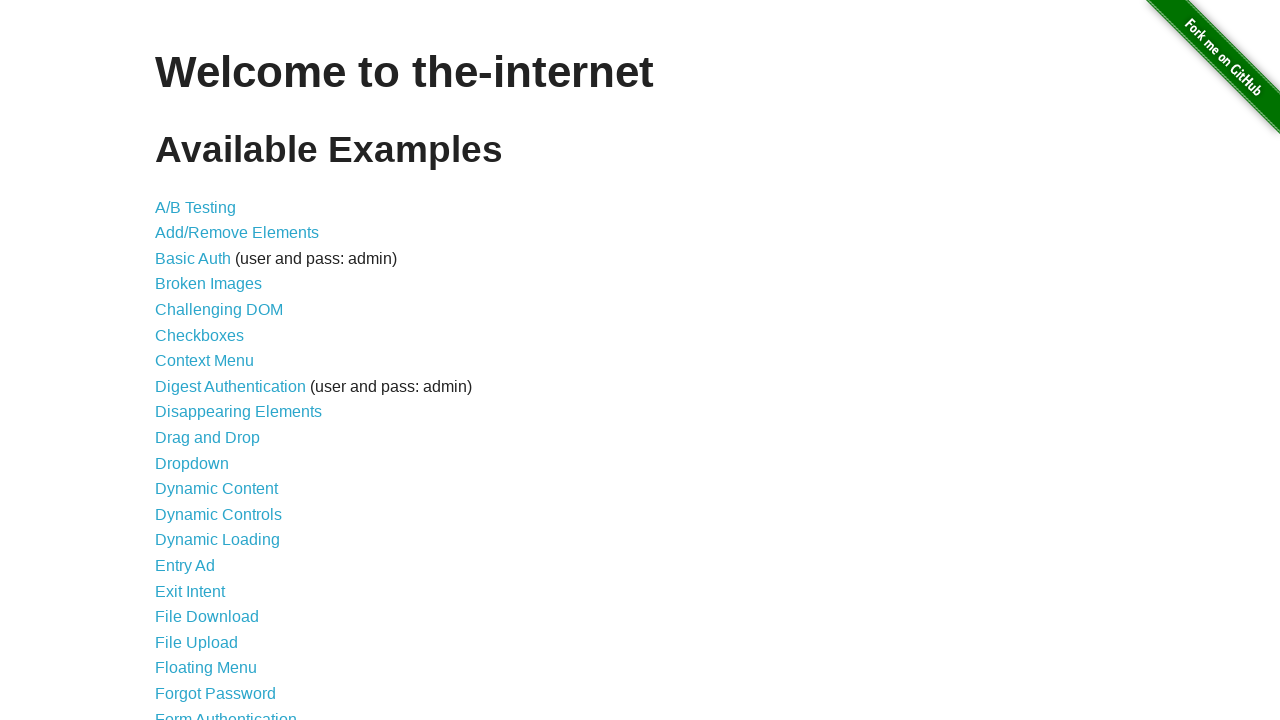

Clicked on 'Multiple Windows' link at (218, 369) on xpath=//a[text()='Multiple Windows']
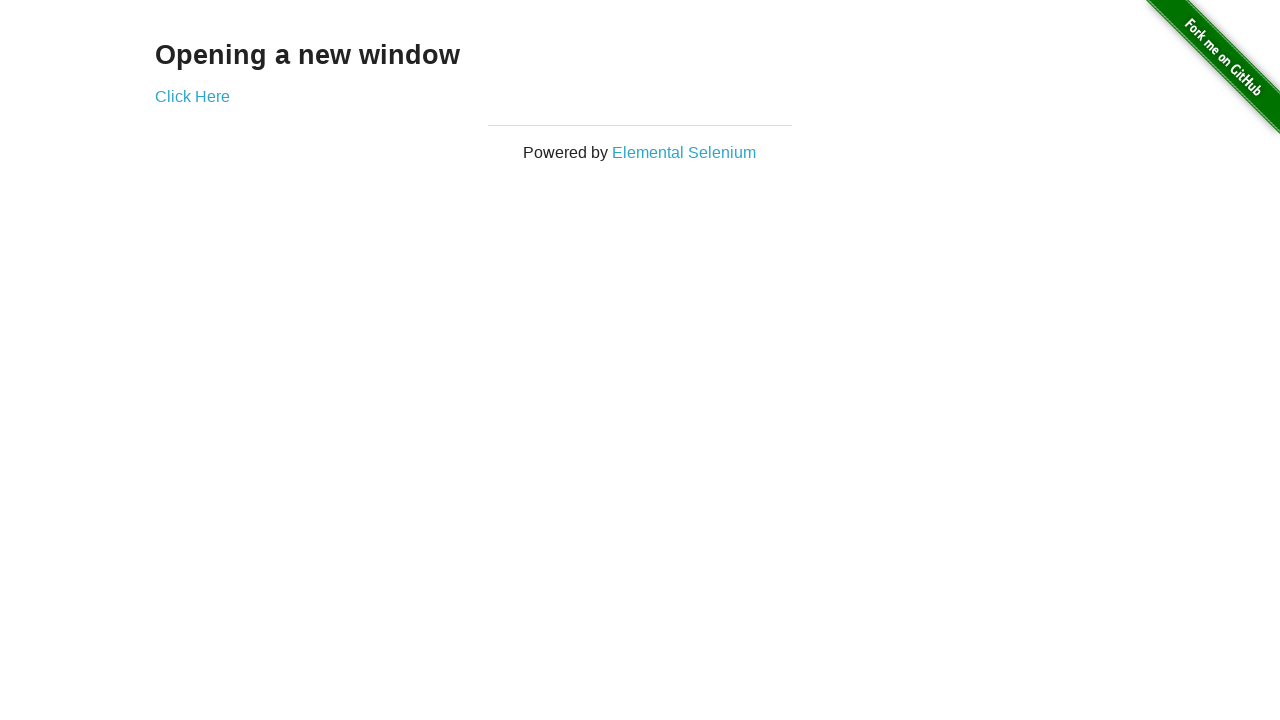

Clicked 'Click Here' link to open new window at (192, 96) on xpath=//a[text()='Click Here']
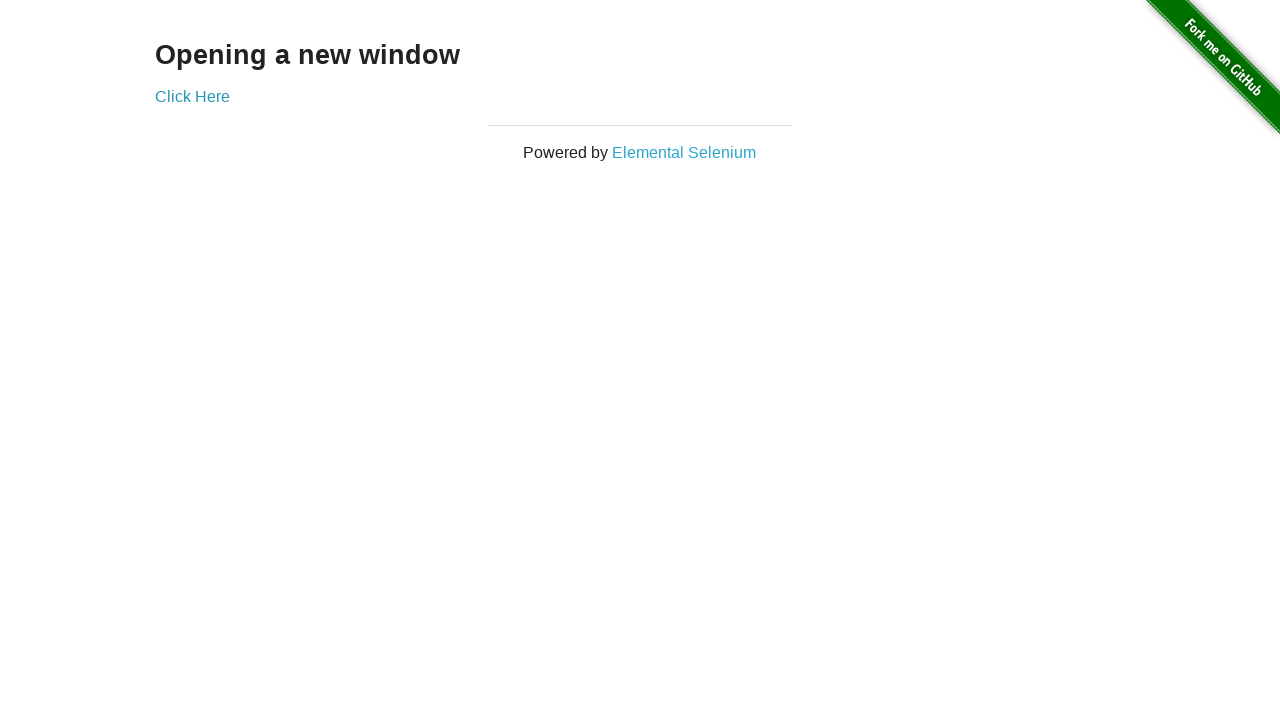

New window opened and captured
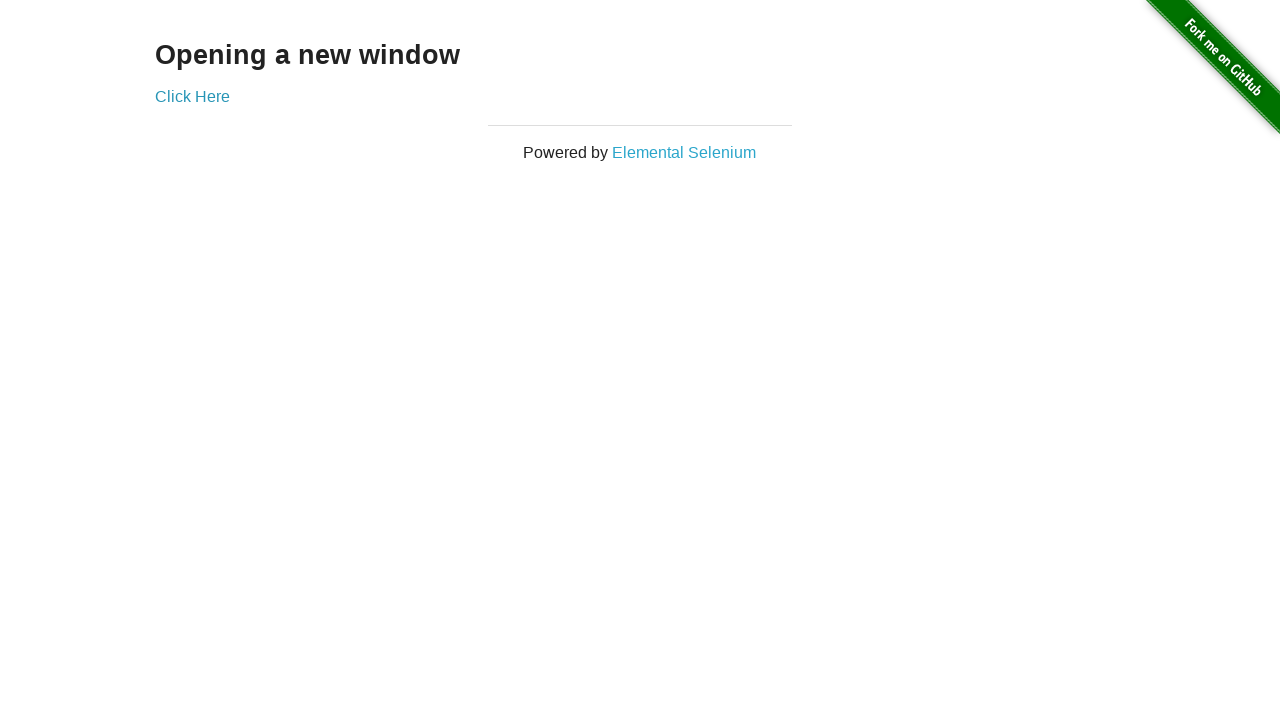

Waited for 'New' header text to appear in new window
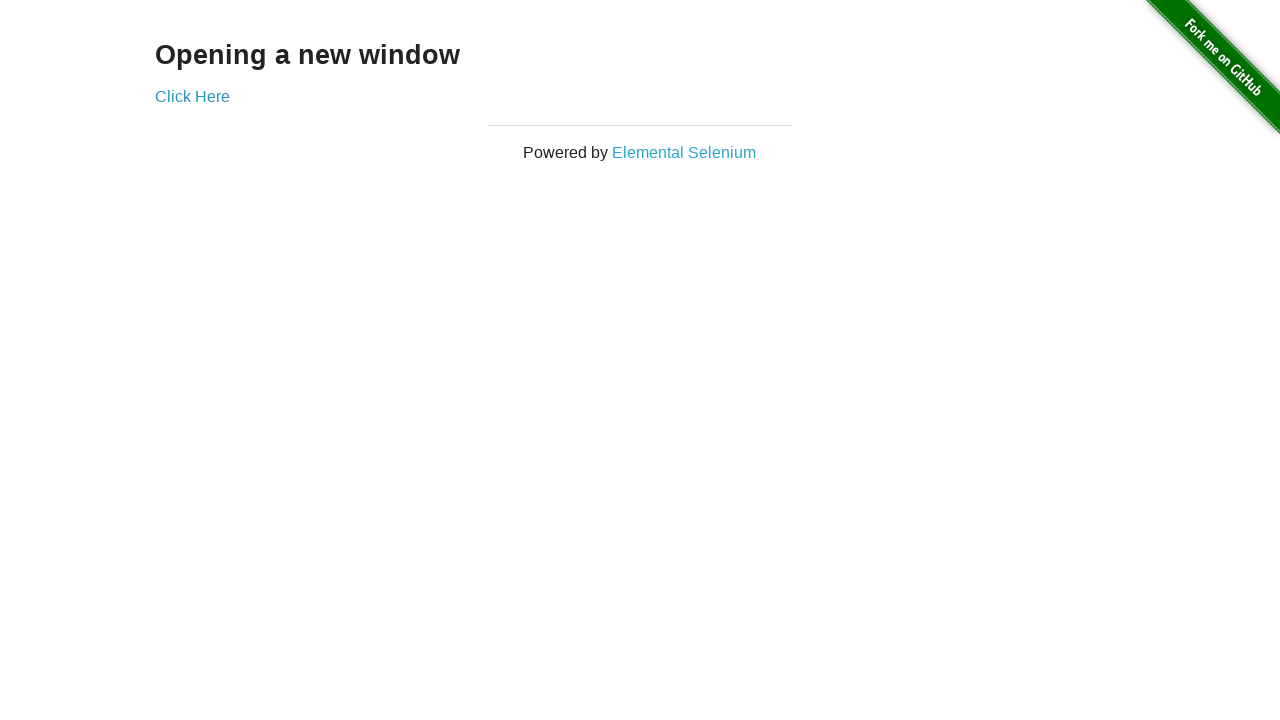

Retrieved and printed 'New' header text from new window
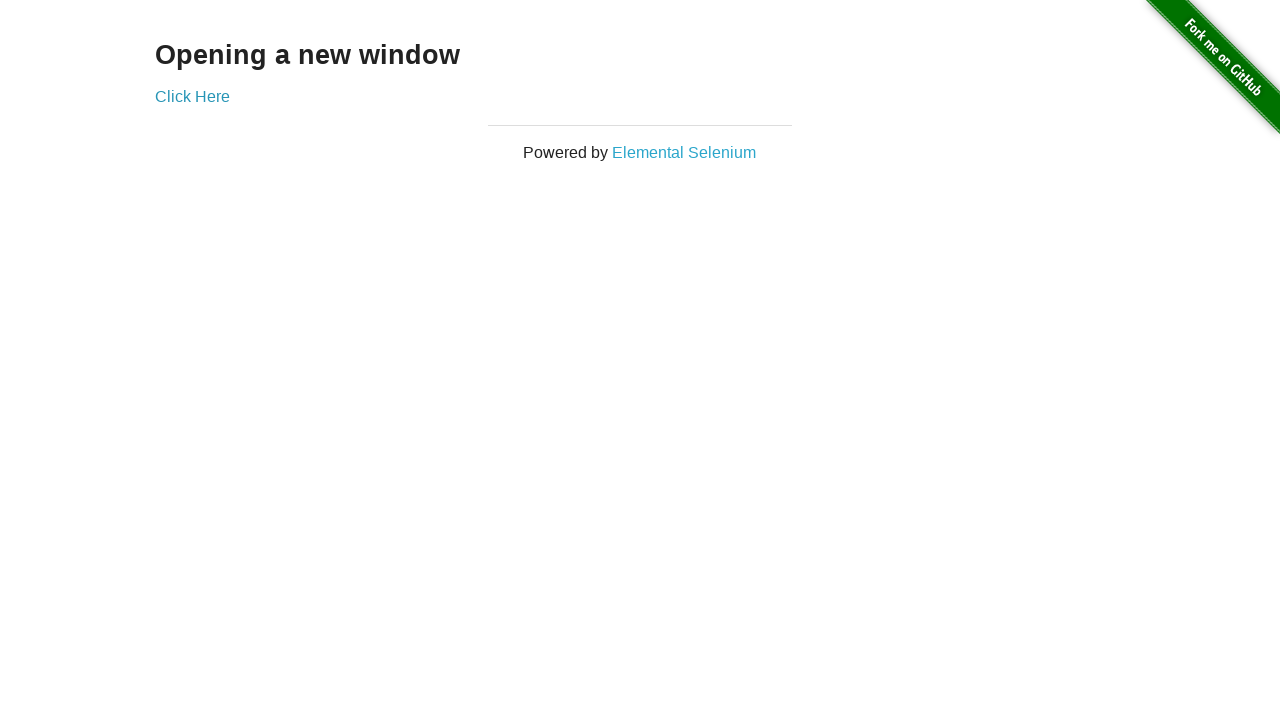

Retrieved and printed 'Opening' header text from original window
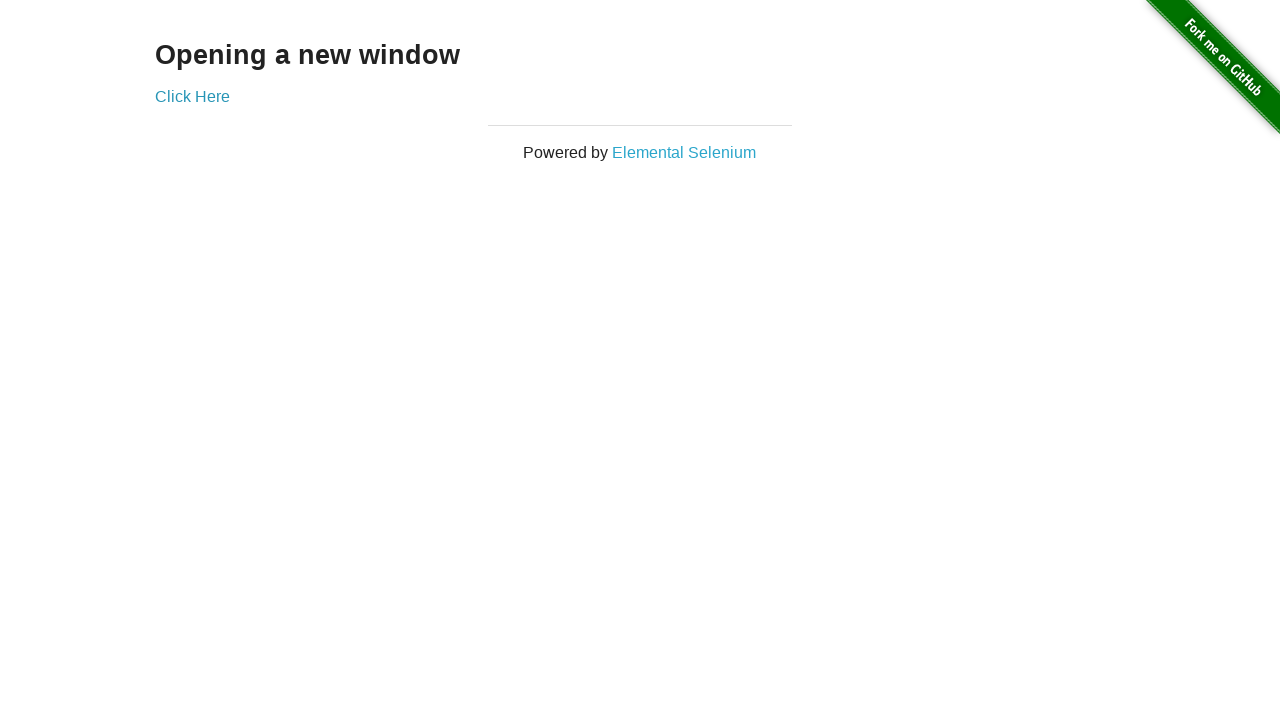

Closed the new window
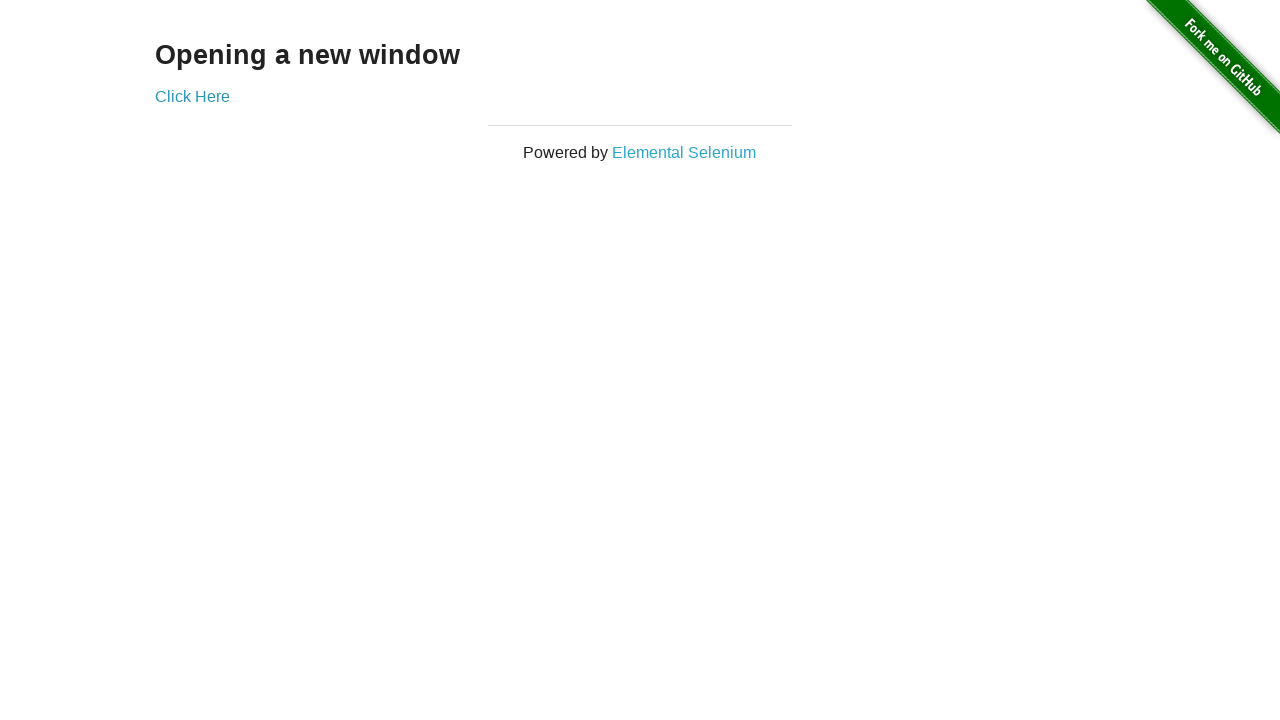

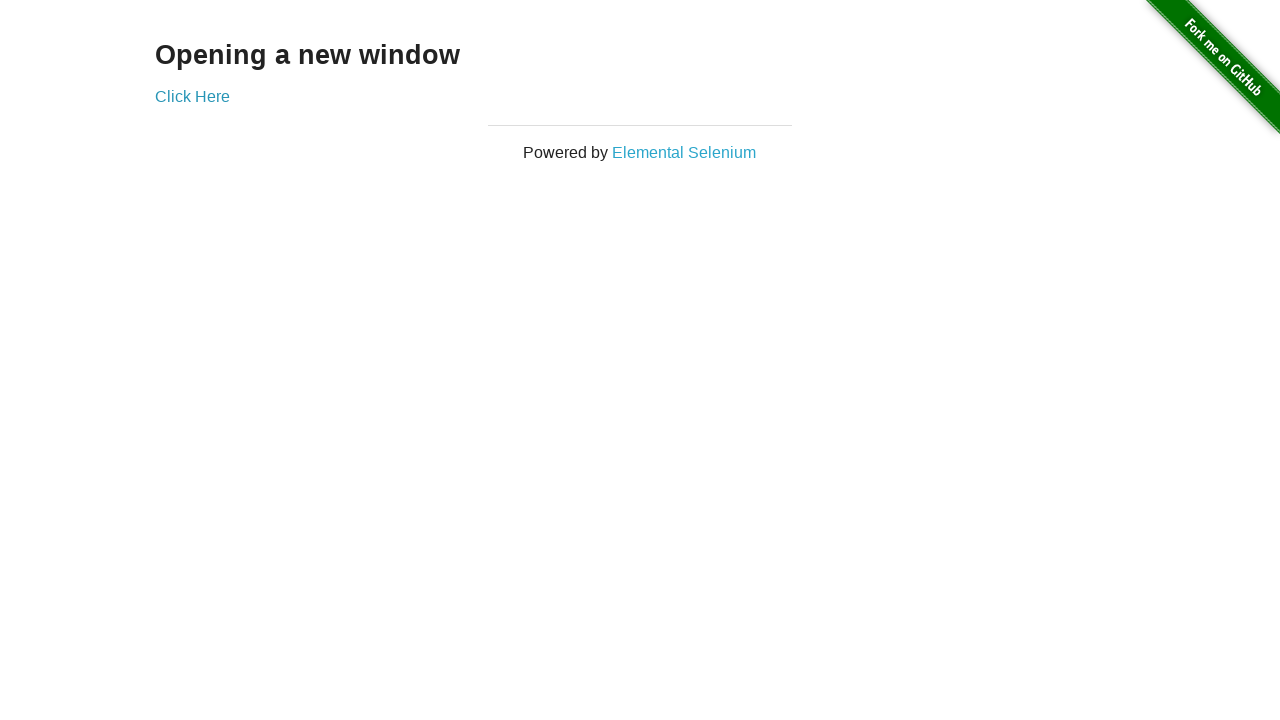